Fills a postal booking form with sender and recipient address details including names, addresses, city, state, pincode, mobile numbers, distance and weight, then clicks the calculate button.

Starting URL: https://booking-website-v9ke.vercel.app/

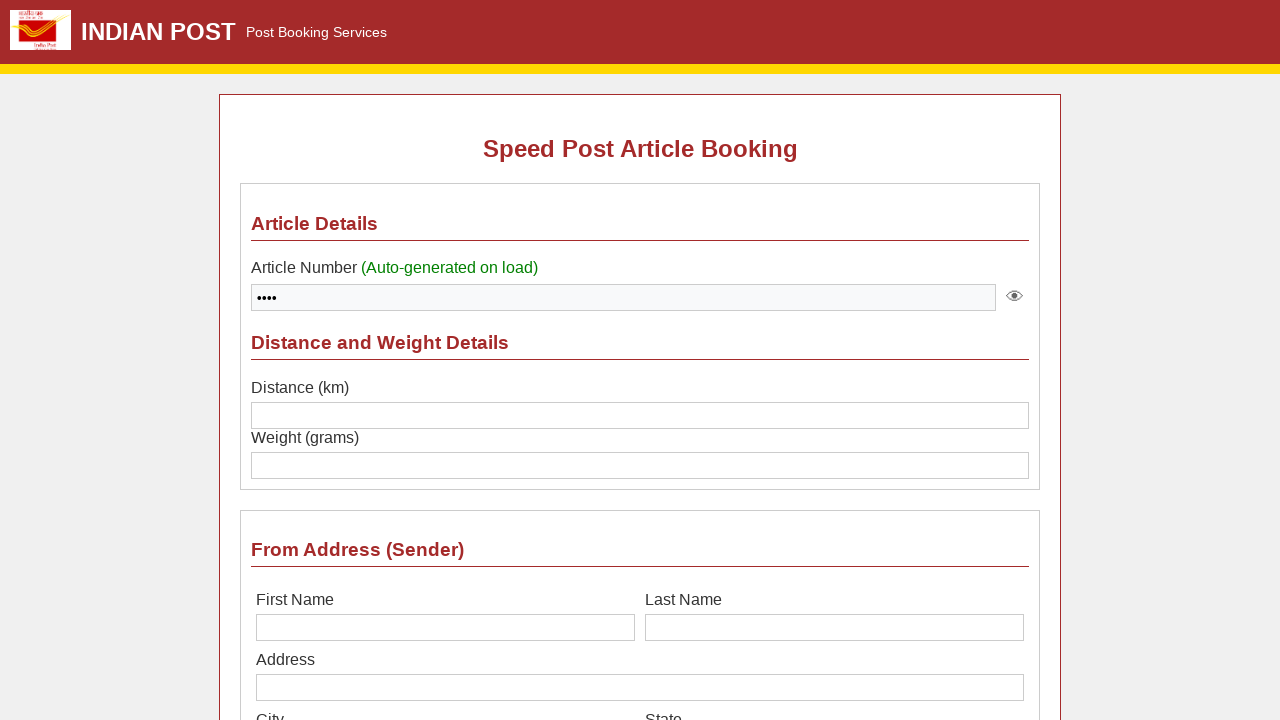

Waited for postal booking form to load
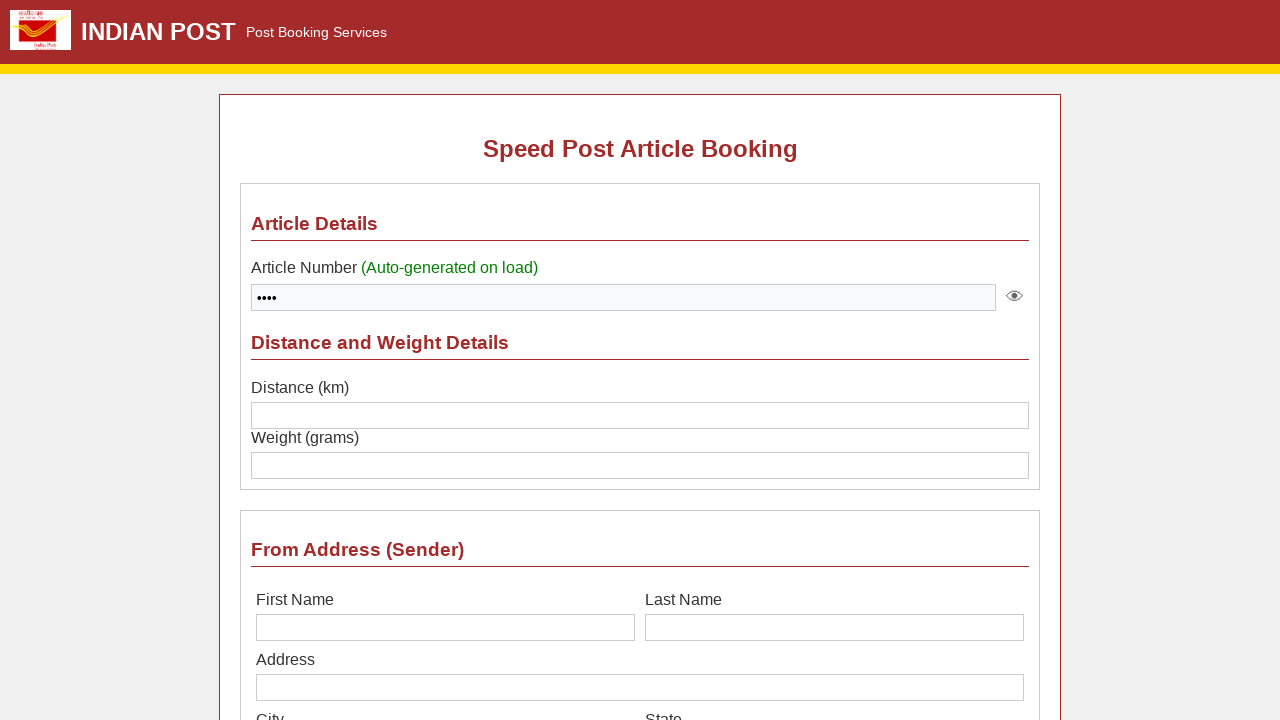

Filled sender first name with 'Rajesh' on #sender-first
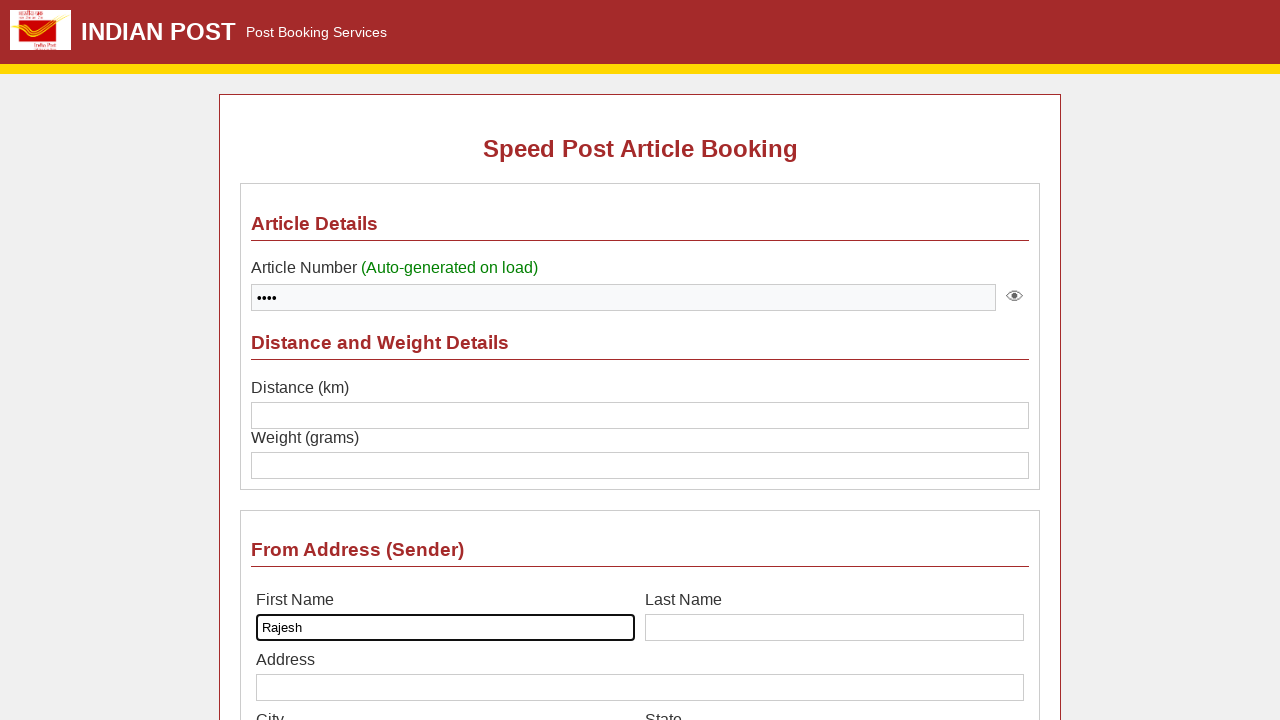

Filled sender last name with 'Kumar' on #sender-last
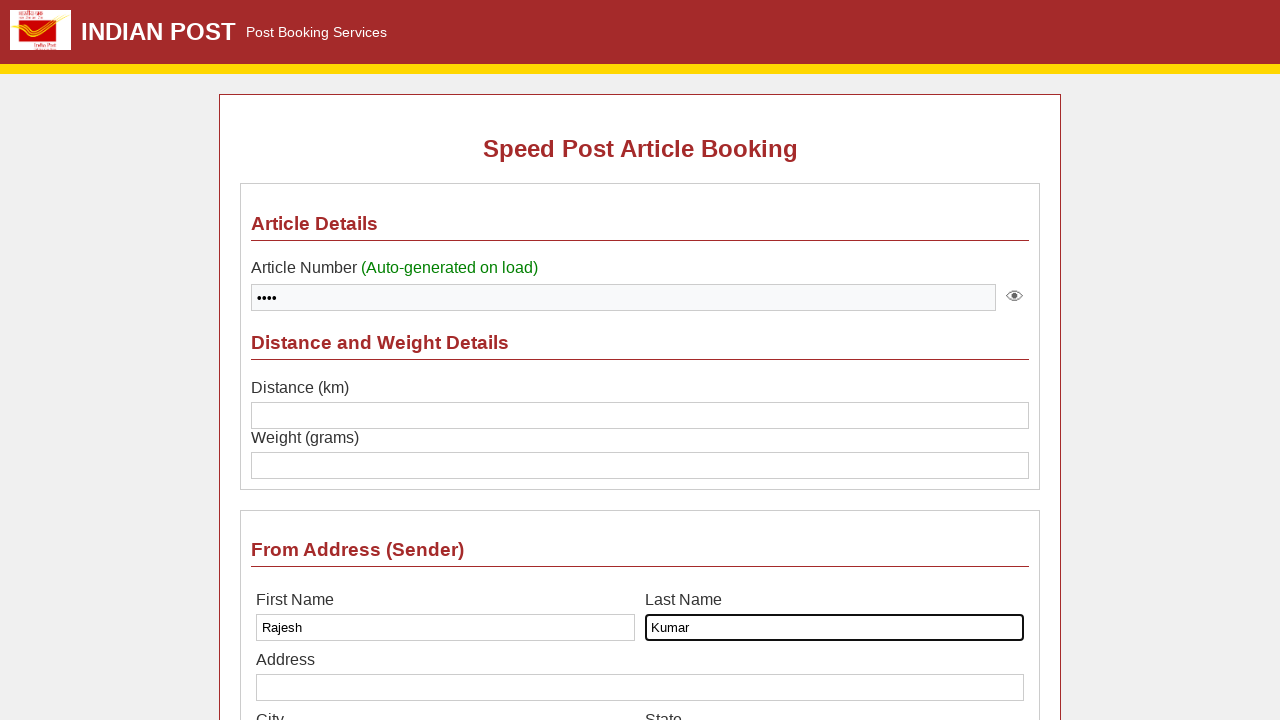

Filled sender address with '45 MG Road, Sector 12' on #sender-addr1
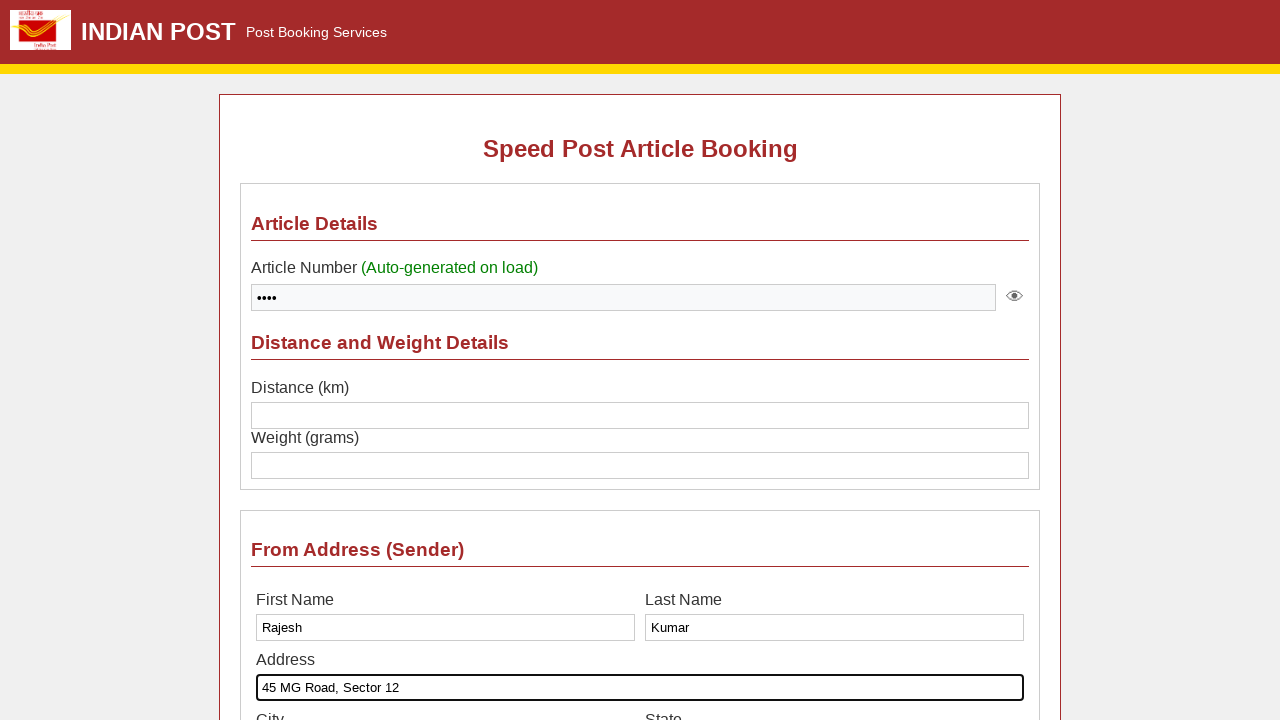

Filled sender city with 'Mumbai' on #sender-city
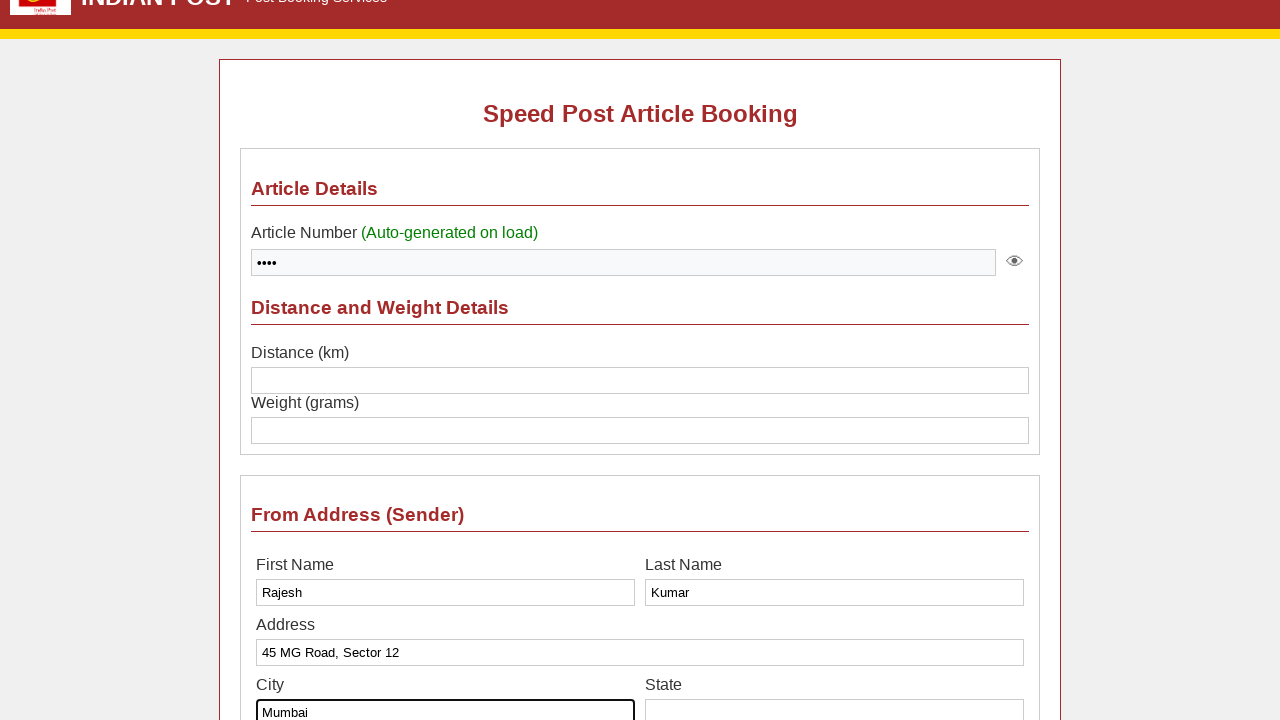

Filled sender state with 'Maharashtra' on #sender-state
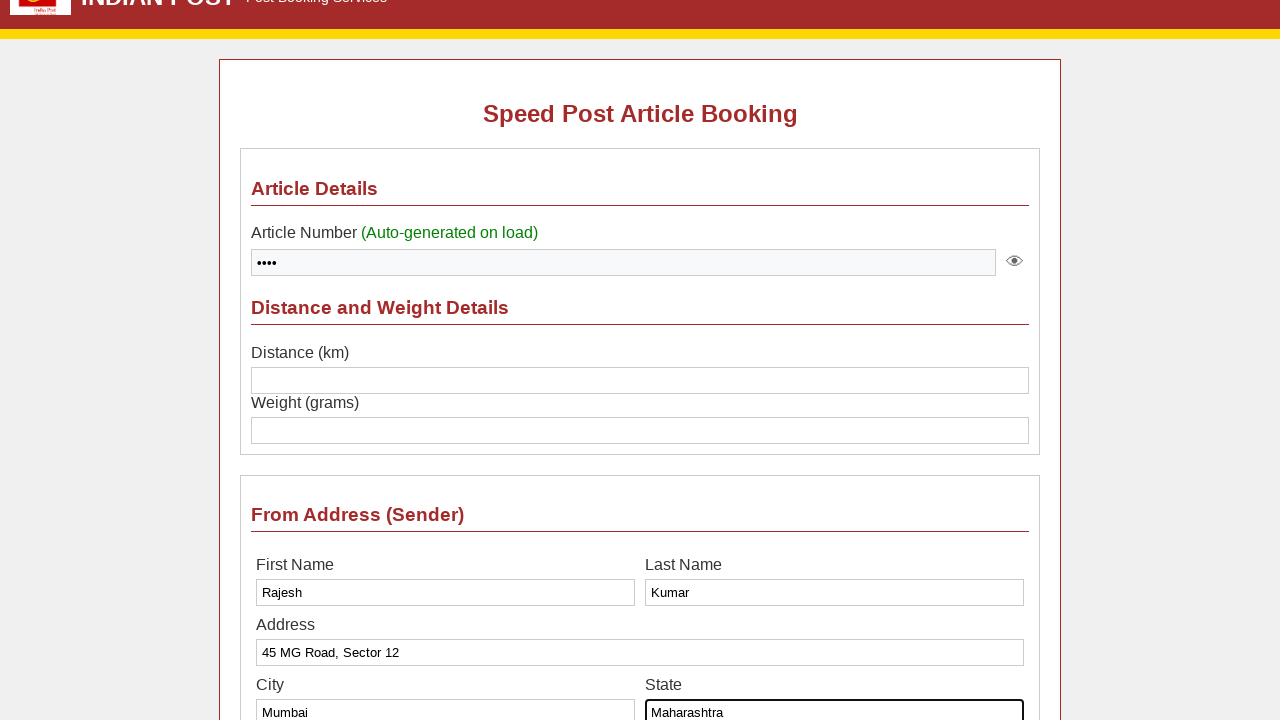

Filled sender pincode with '400001' on #sender-pin
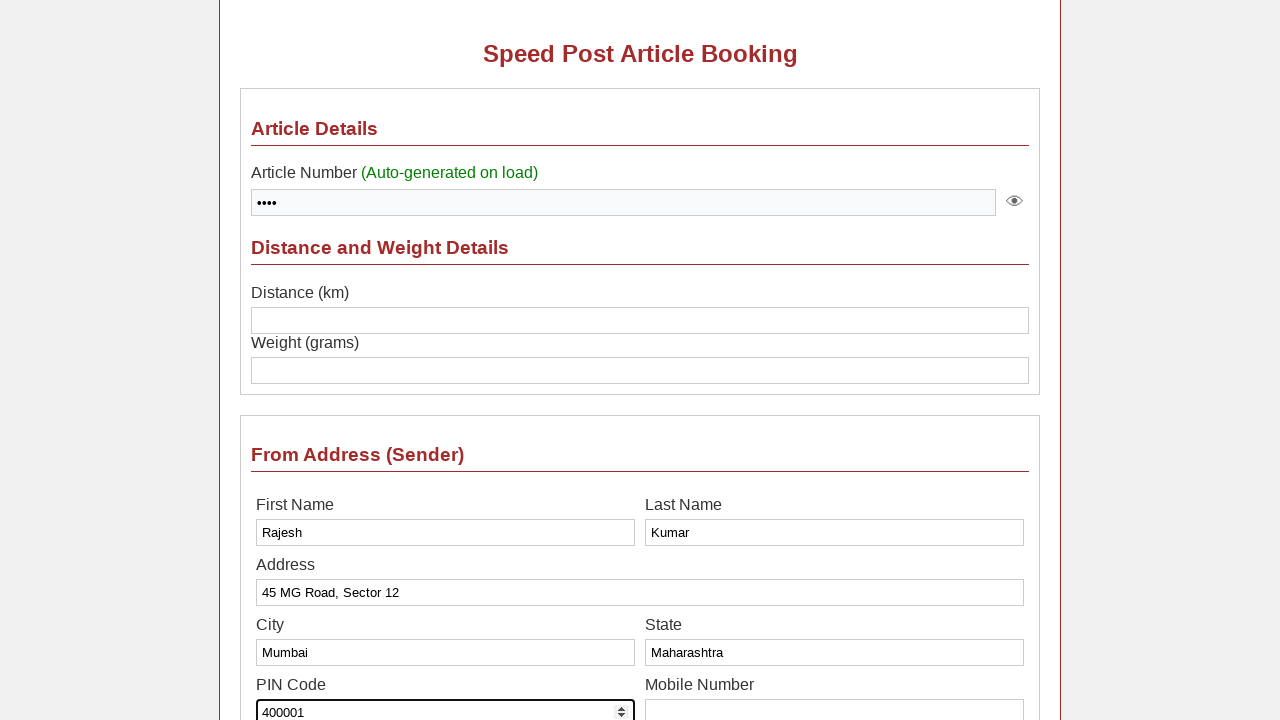

Filled sender mobile number with '9876543210' on #sender-mobile
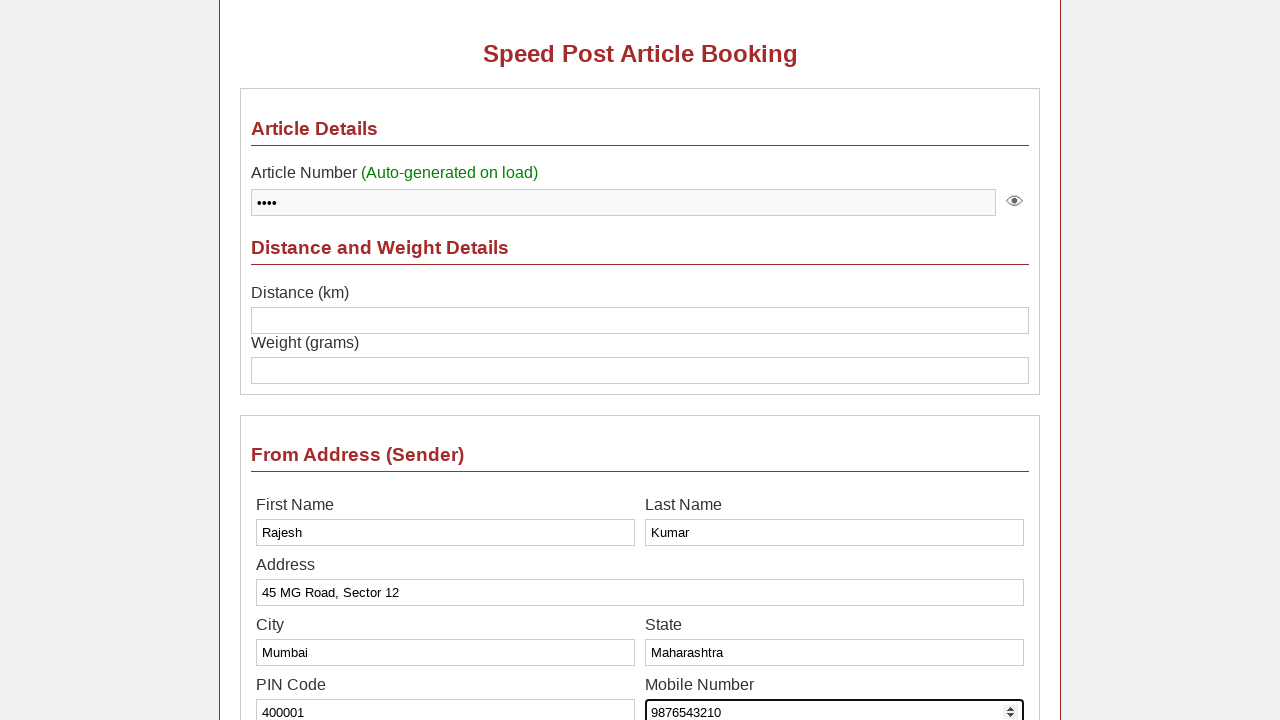

Filled recipient first name with 'Priya' on #recipient-first
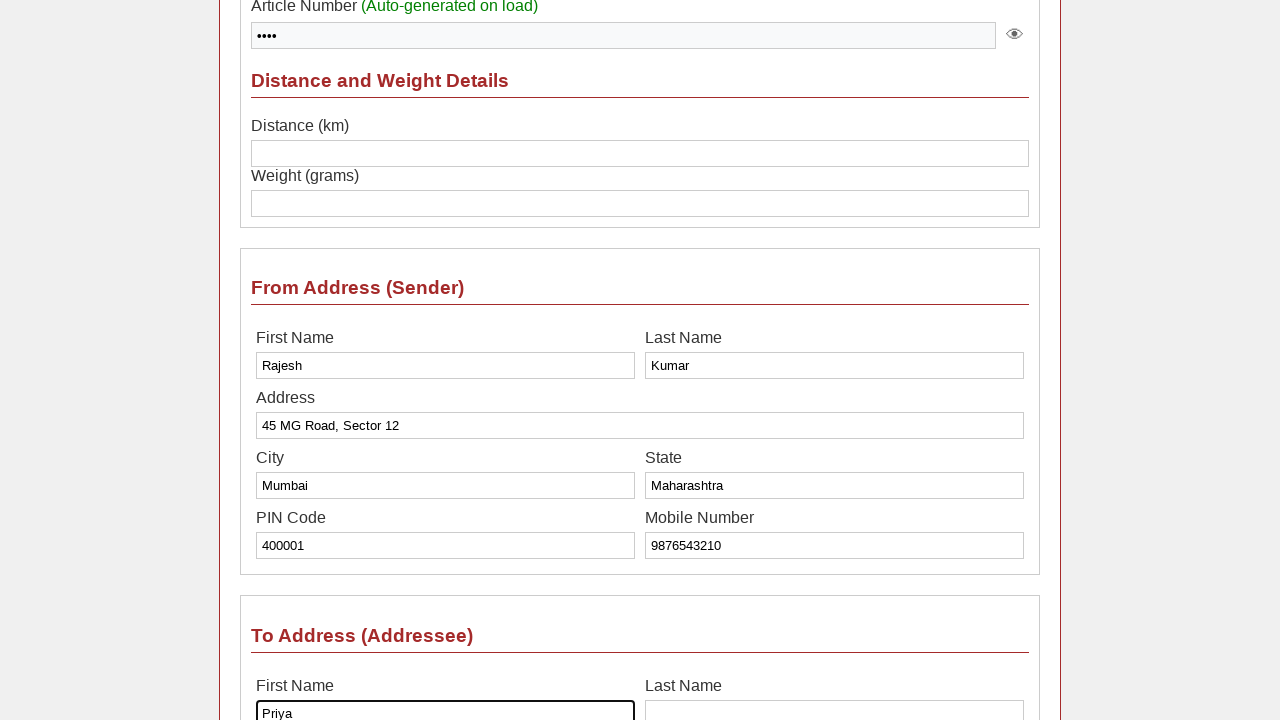

Filled recipient last name with 'Sharma' on #recipient-last
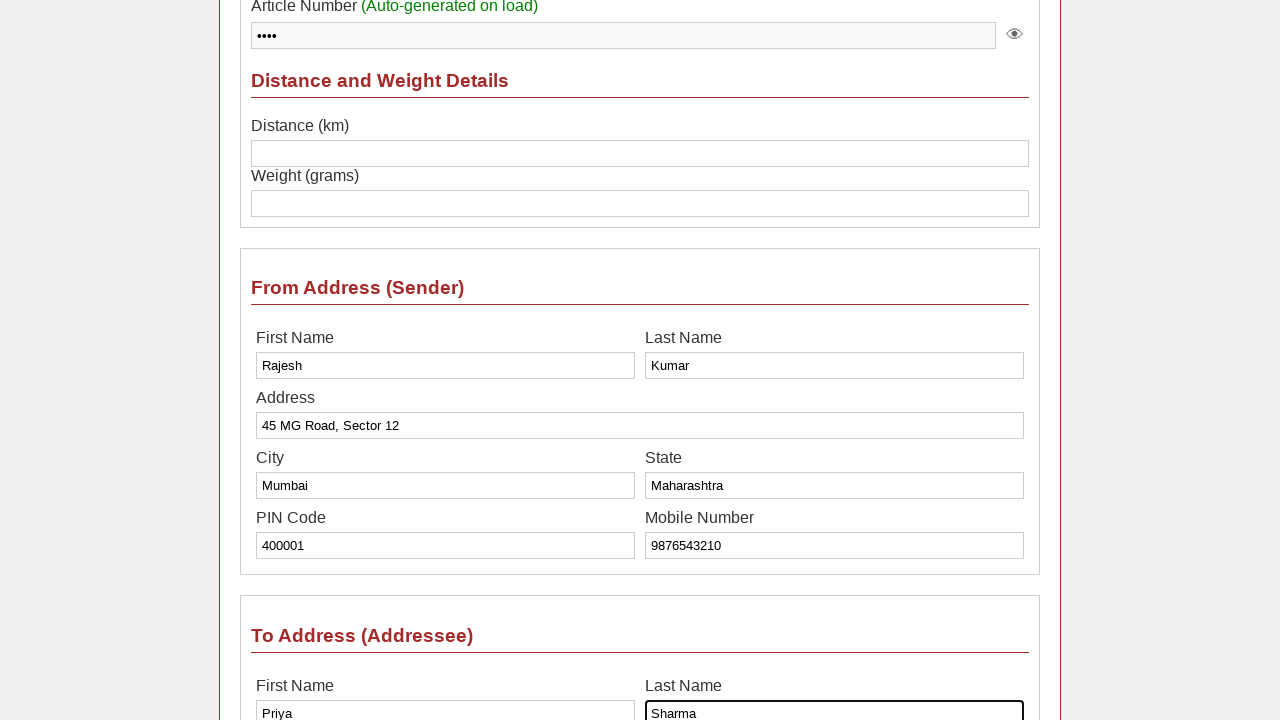

Filled recipient address with '123 Park Street, Block B' on #recipient-addr1
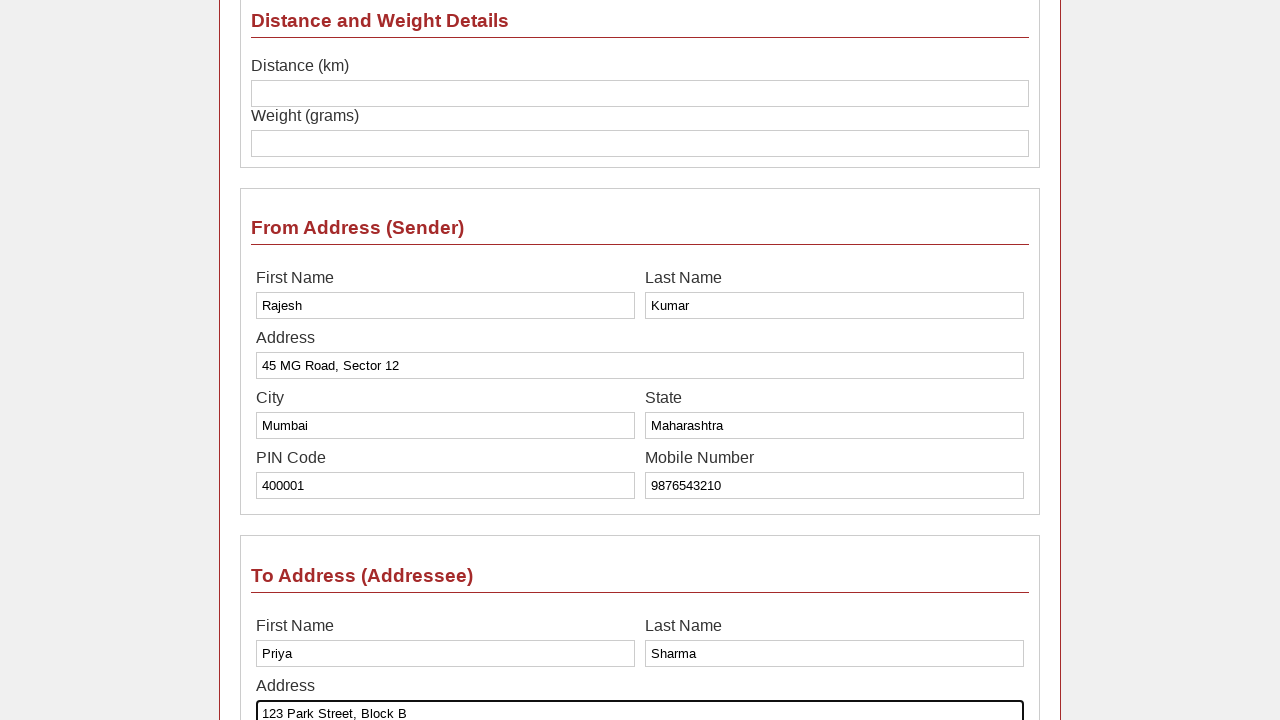

Filled recipient city with 'Delhi' on #recipient-city
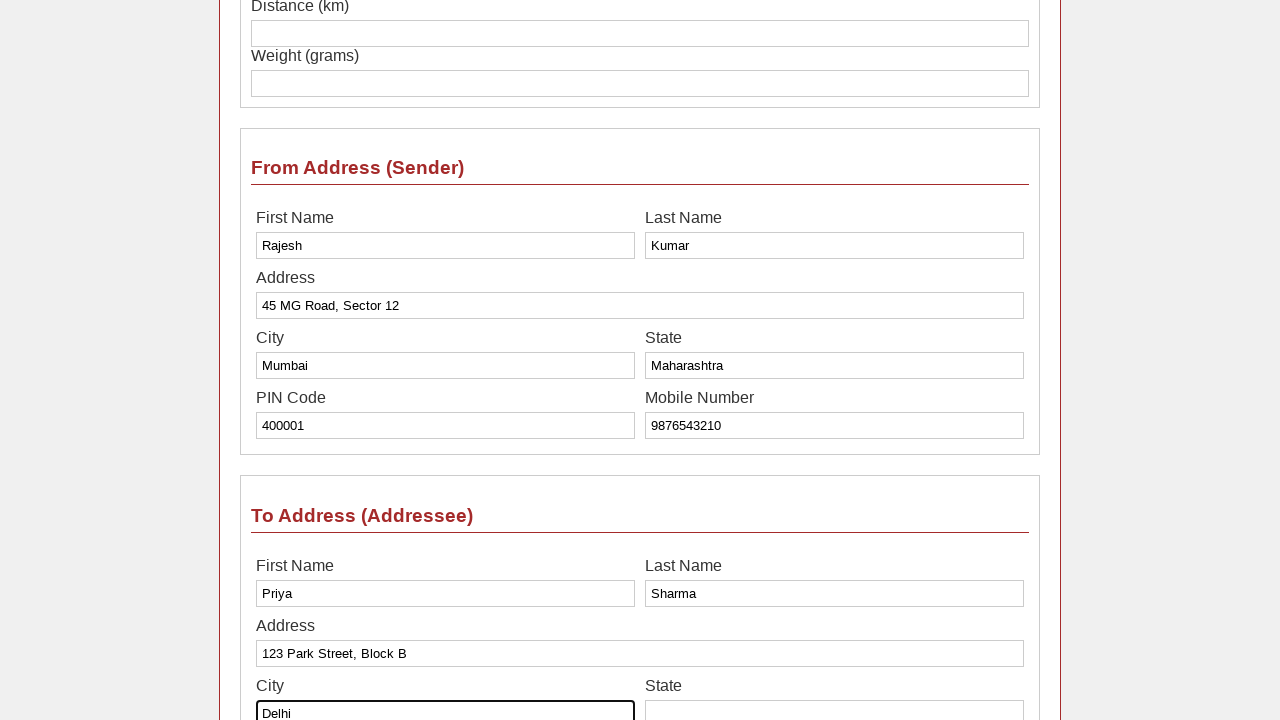

Filled recipient state with 'Delhi' on #recipient-state
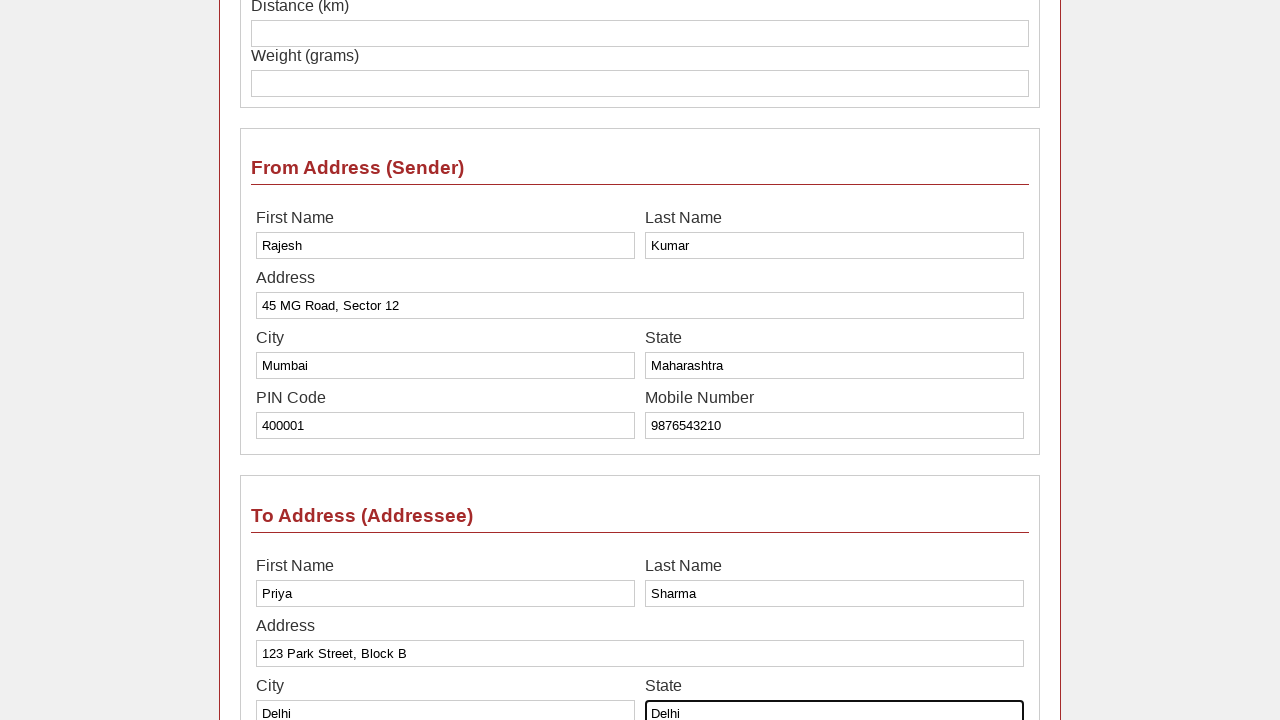

Filled recipient pincode with '110001' on #recipient-pin
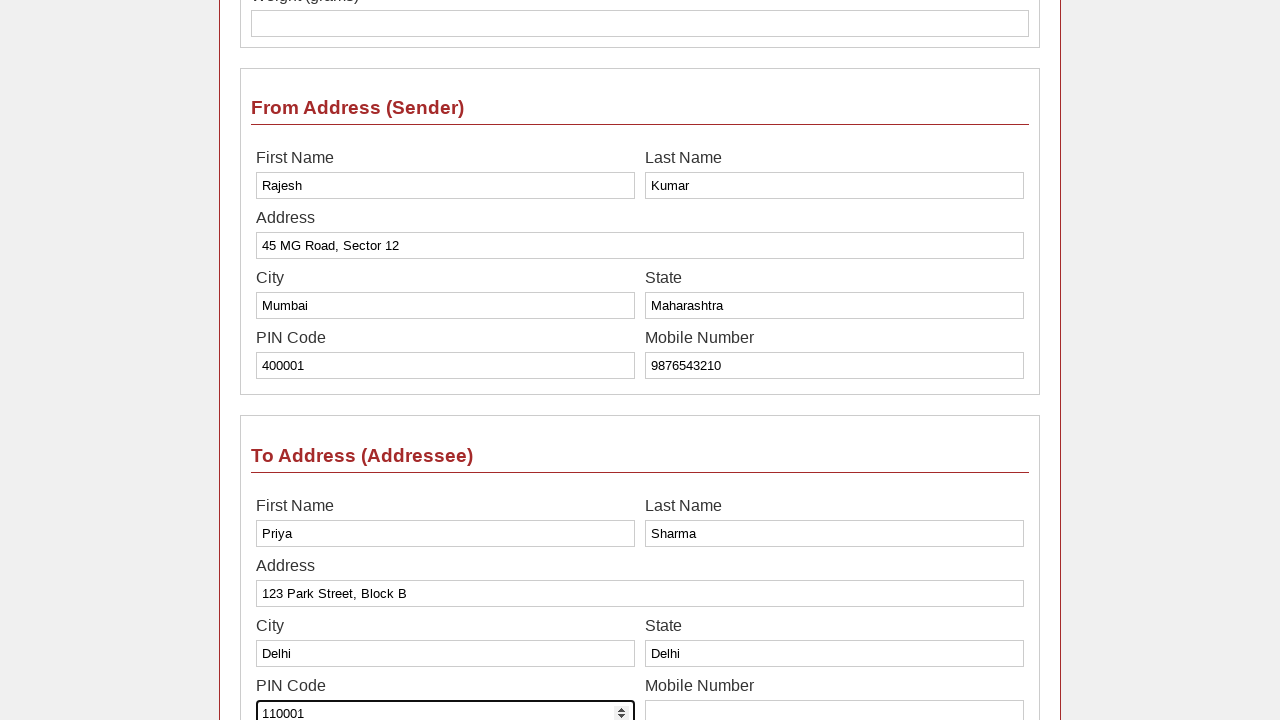

Filled recipient mobile number with '9123456789' on #recipient-mobile
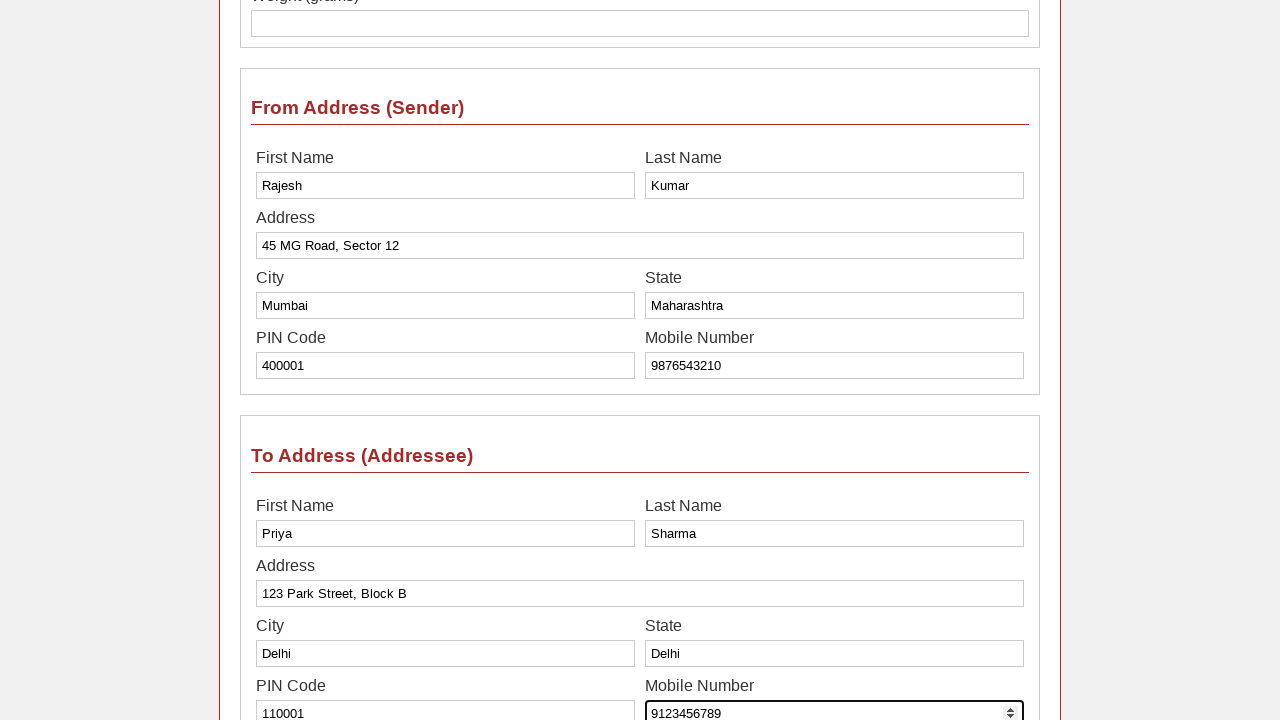

Filled distance with '250' km on #distance-input
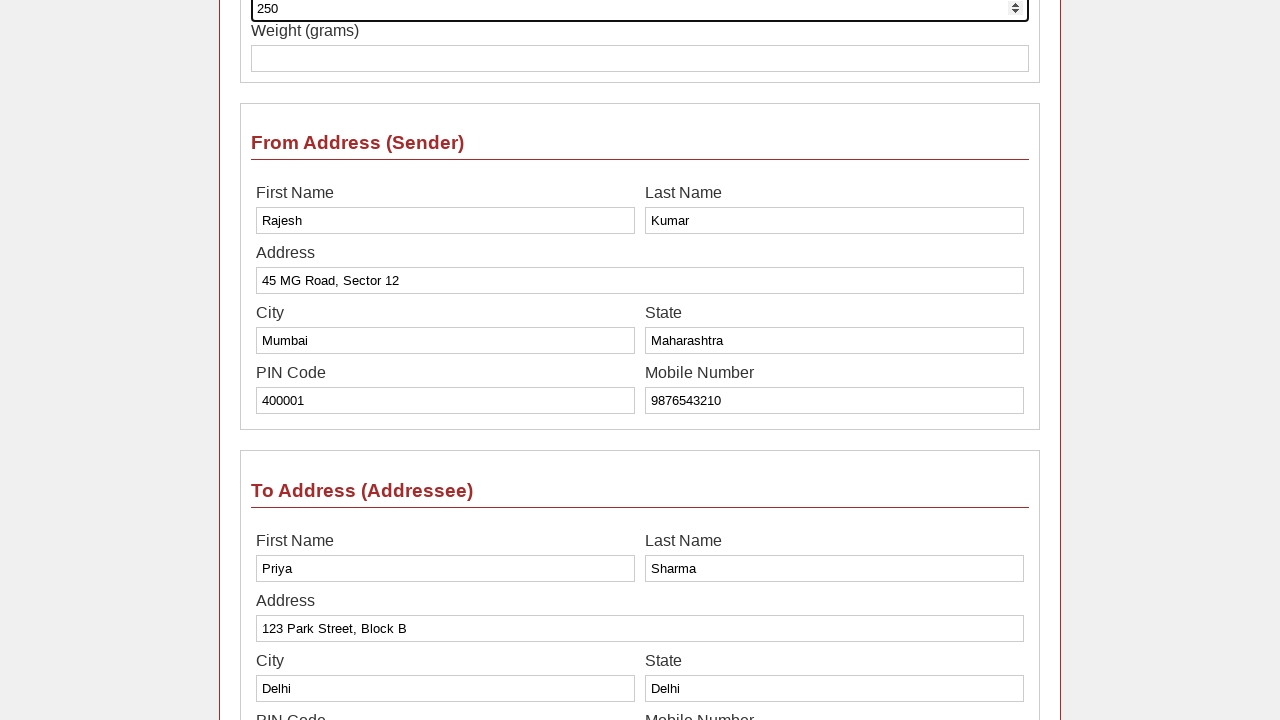

Filled weight with '450' grams on #weight
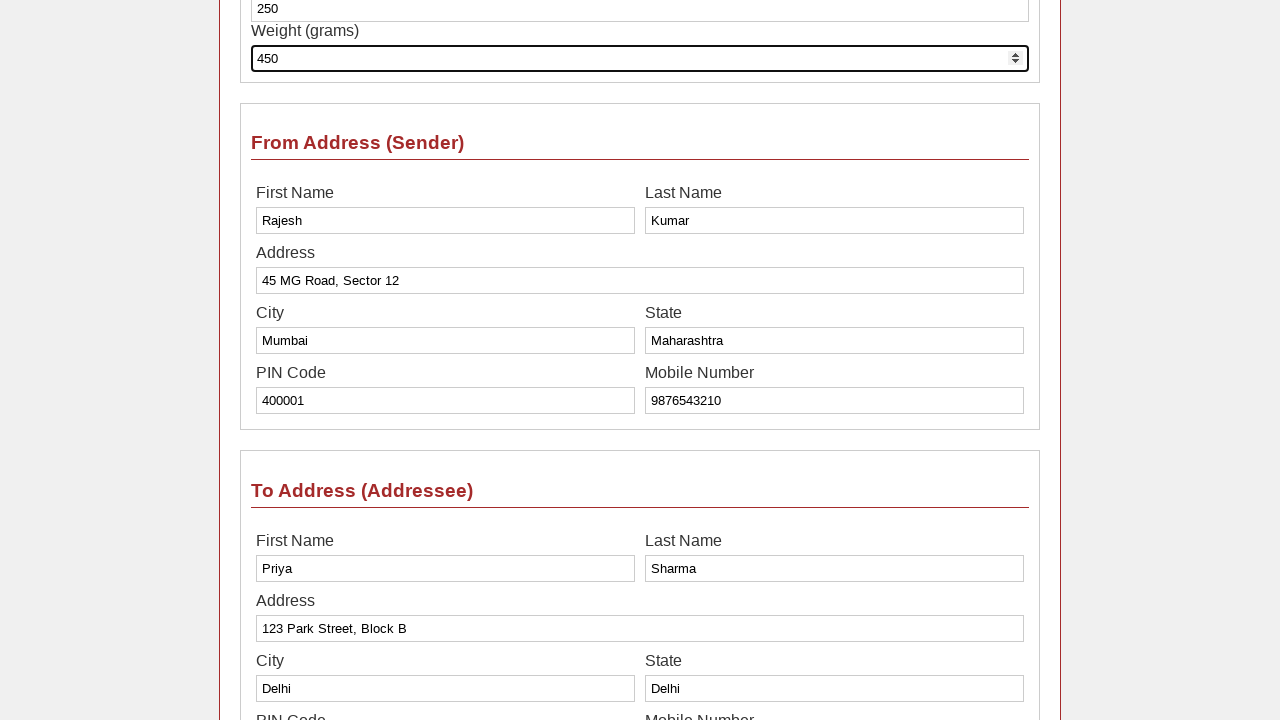

Clicked calculate button to process postal booking at (600, 620) on #calculate-btn
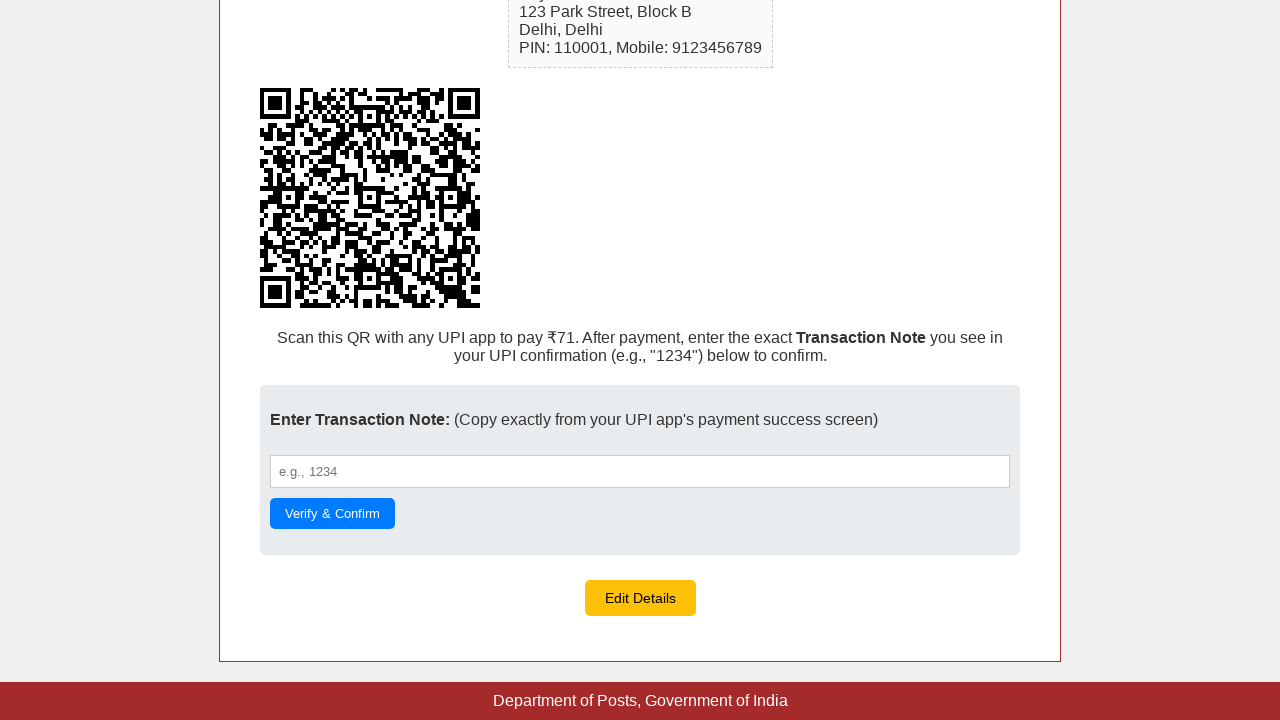

Waited 3 seconds for calculation results to process
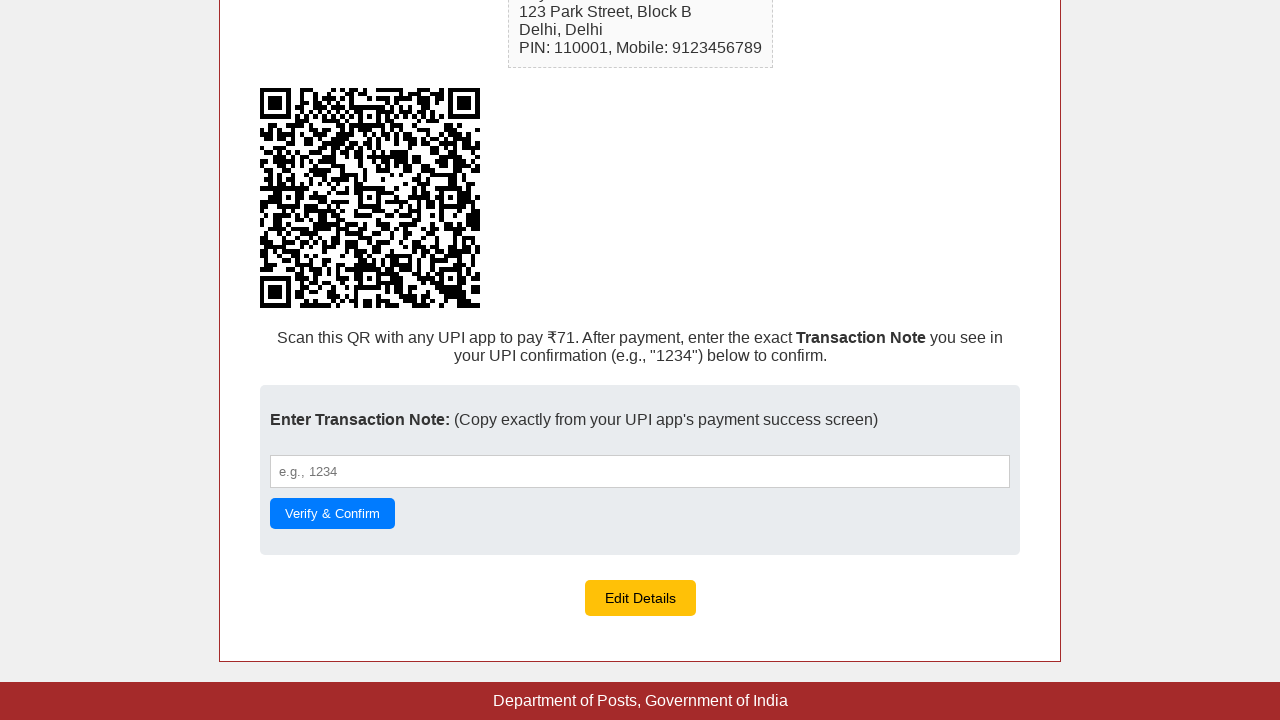

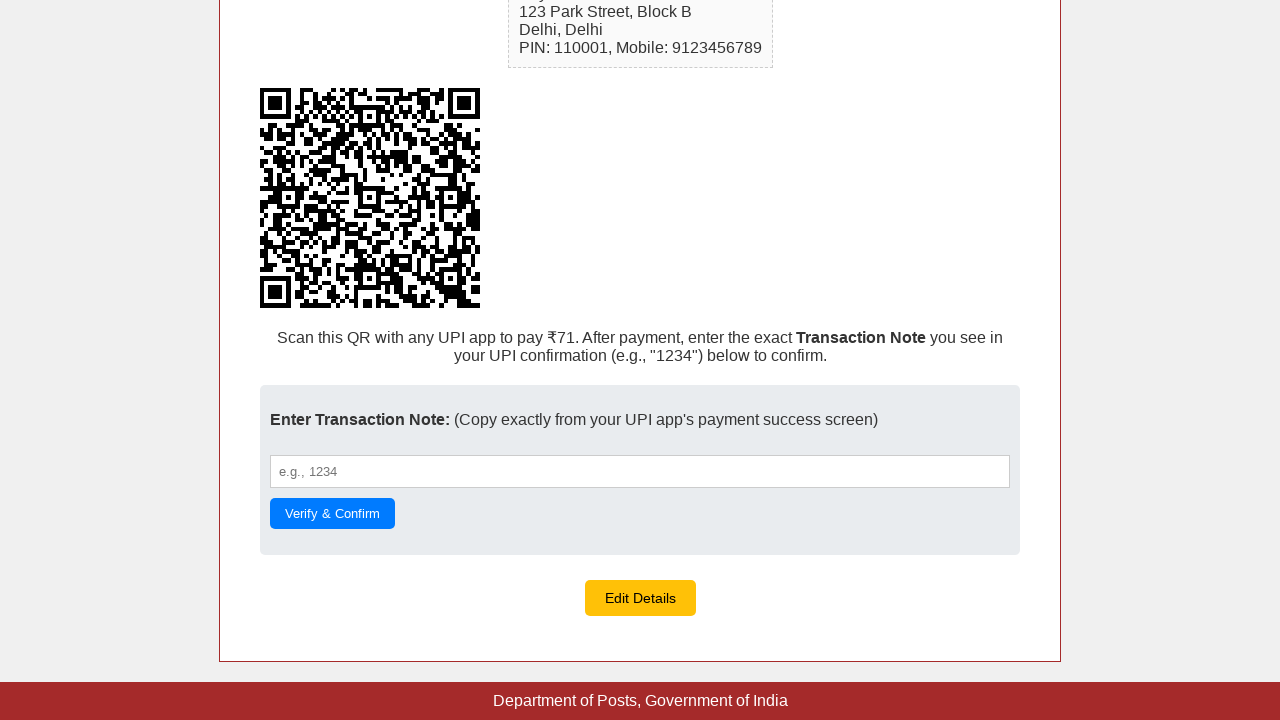